Tests a movie ticket booking form by selecting a ticket class from a dropdown (Silver - $750) and selecting 'no' for registered user status.

Starting URL: https://muntasir101.github.io/Movie-Ticket-Booking/

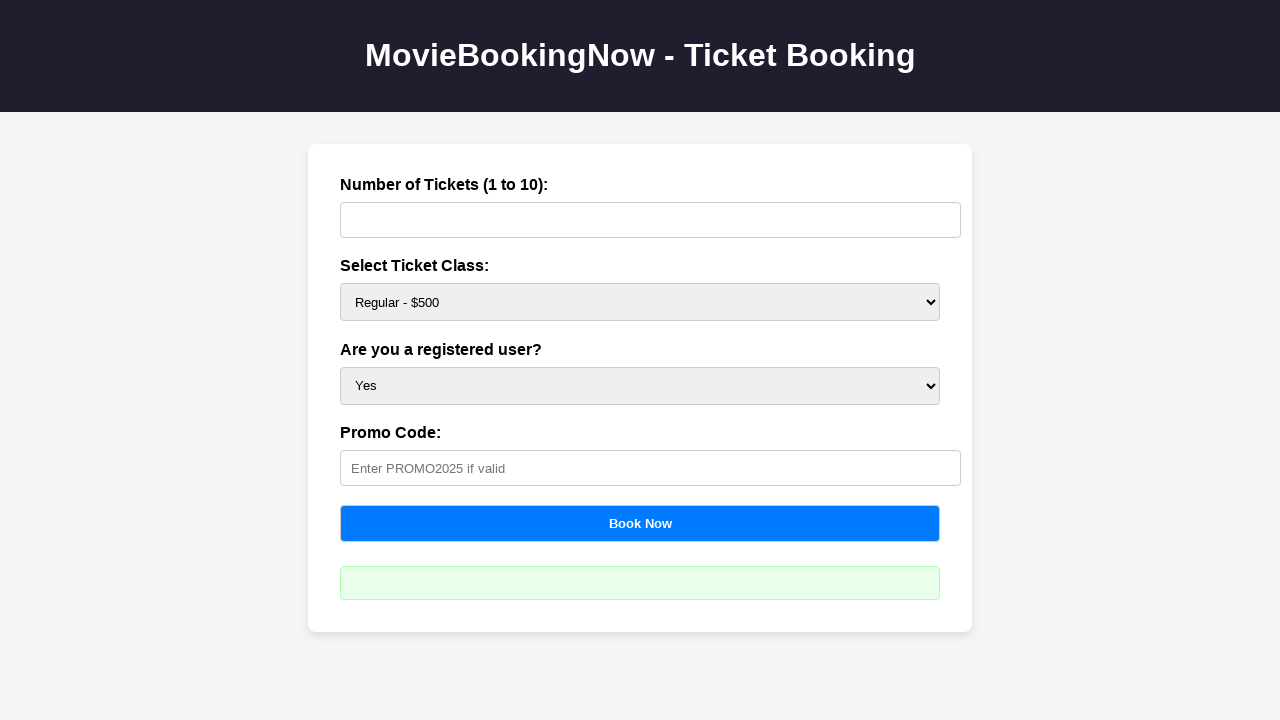

Ticket class dropdown (#price) loaded and ready
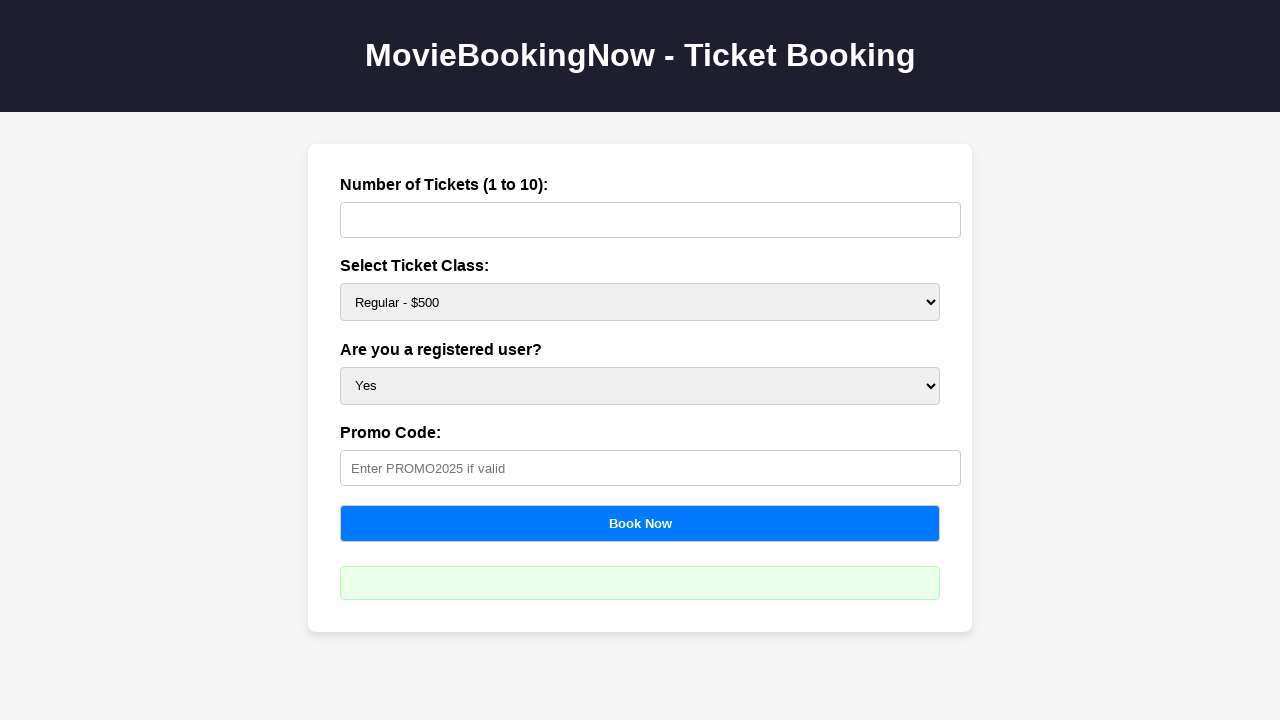

Selected Silver ticket class ($750) from dropdown on #price
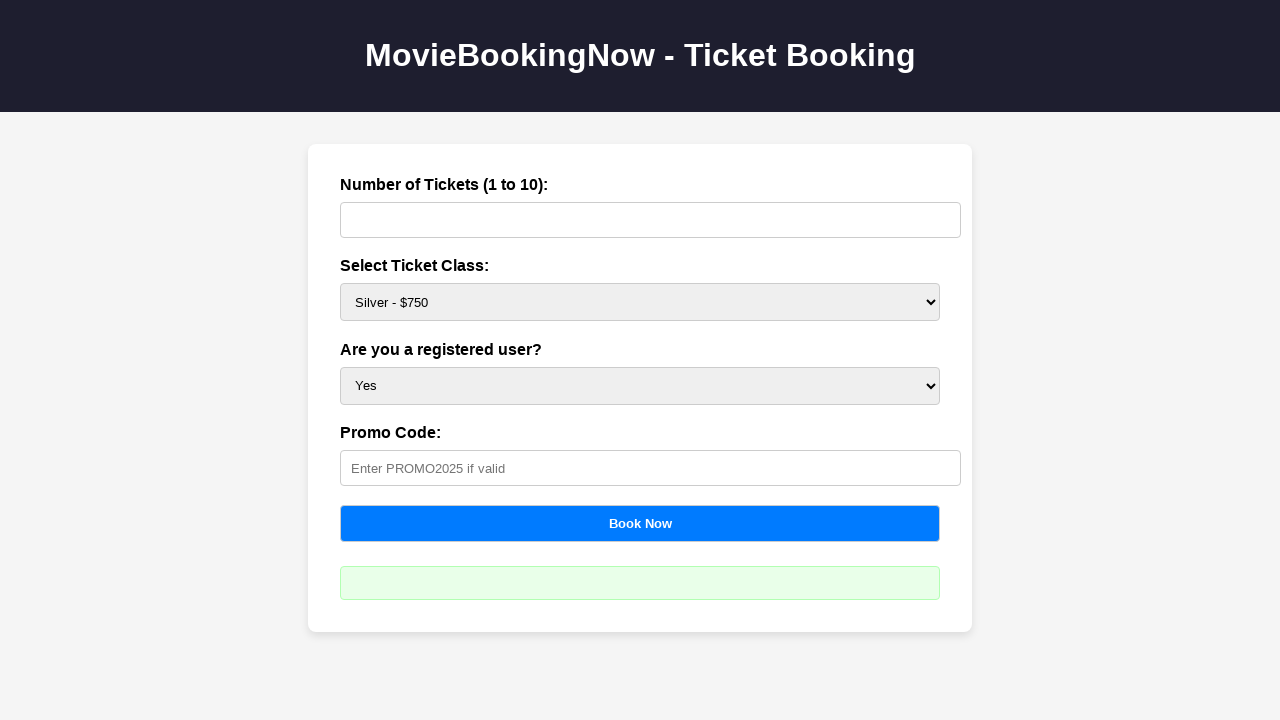

Registered user status dropdown (#user) loaded and ready
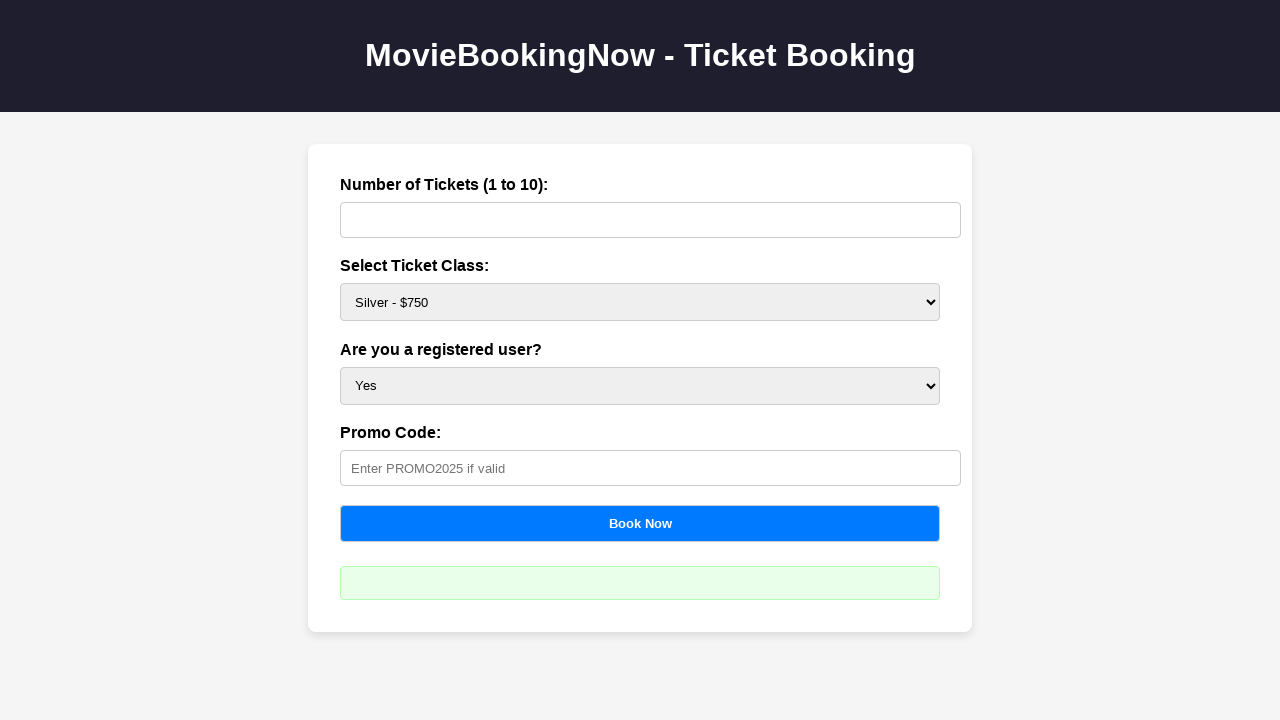

Selected 'no' for registered user status on #user
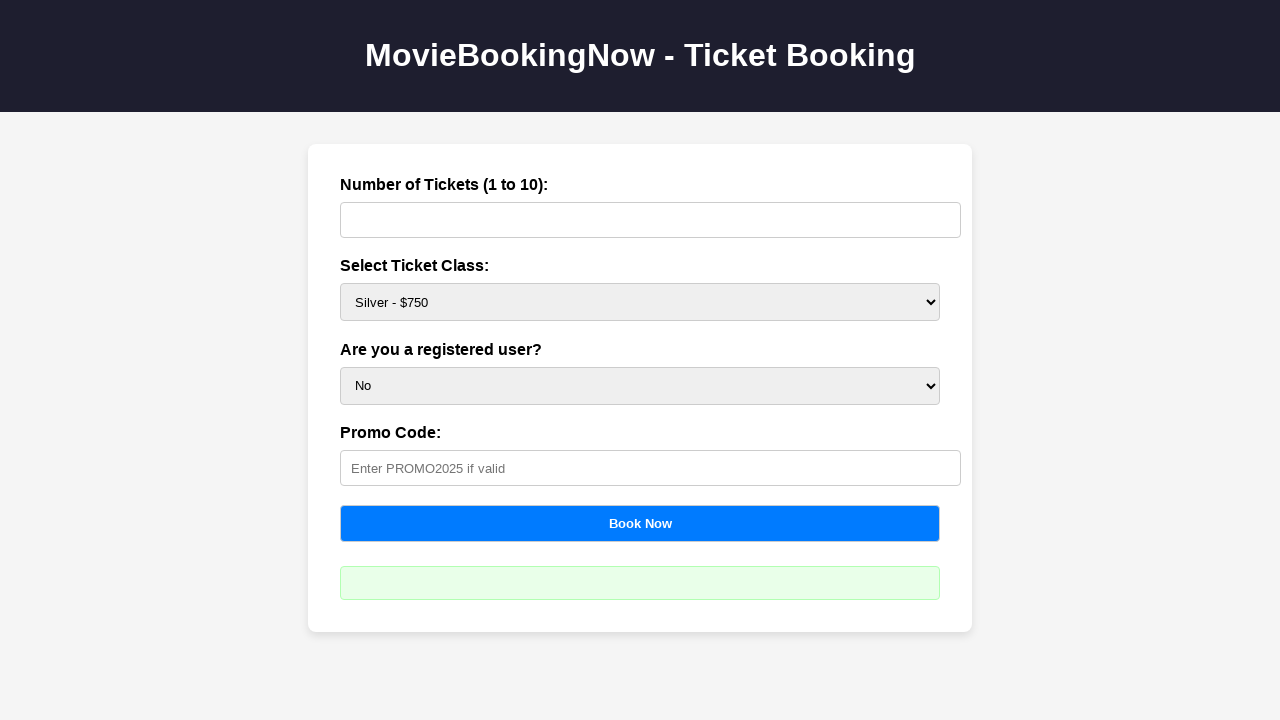

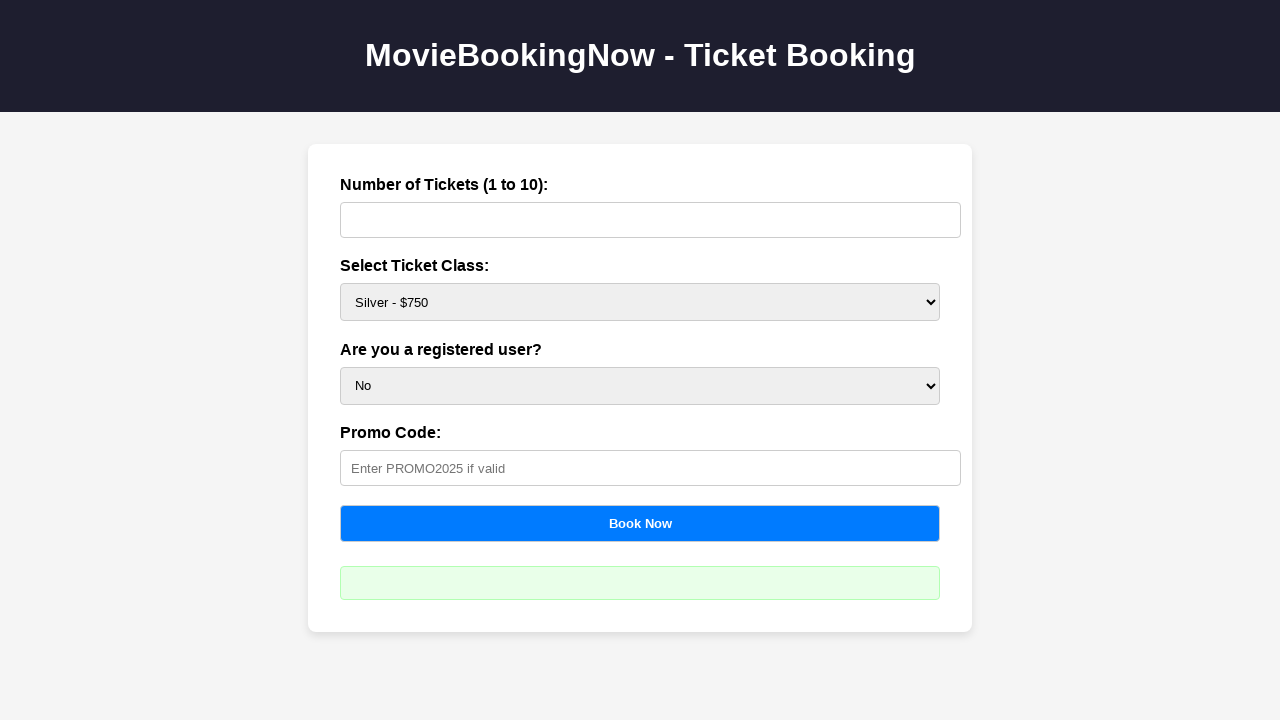